Tests handling multiple windows by clicking a link that opens a new window and switching between them

Starting URL: http://omayo.blogspot.com

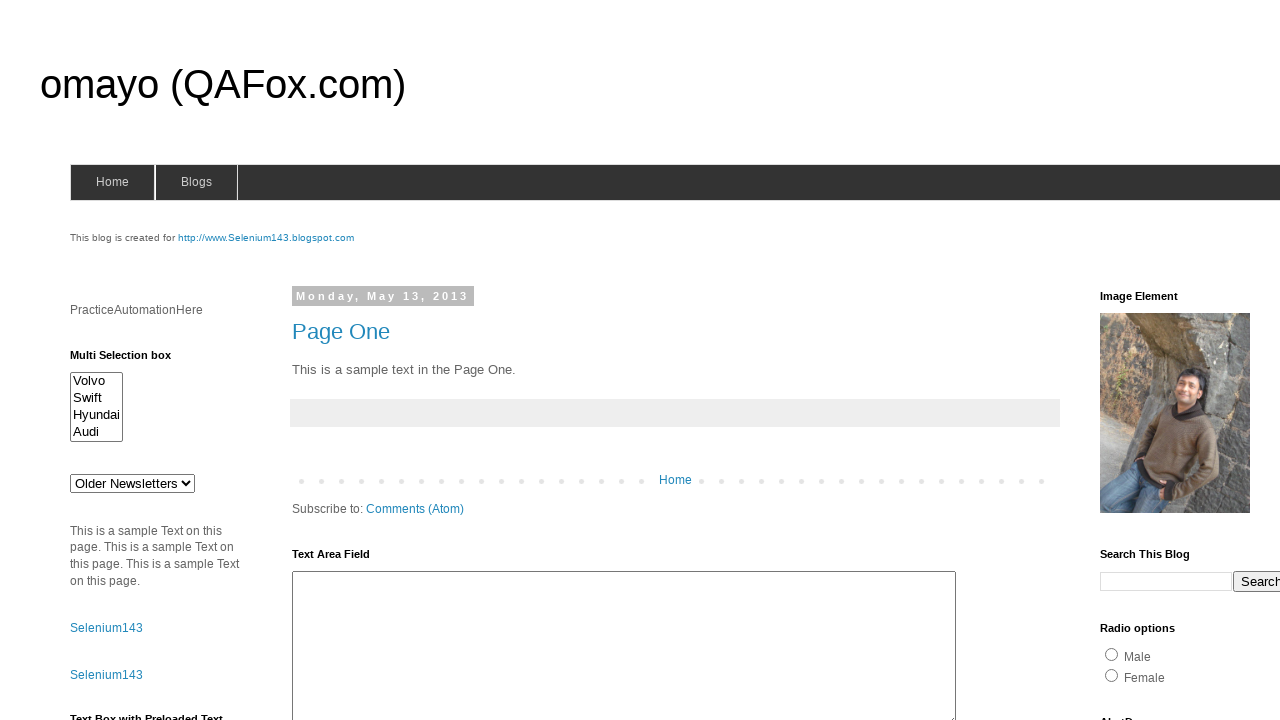

Clicked link that opens a new window at (132, 360) on #HTML37 > div:nth-child(2) > p:nth-child(2) > a:nth-child(1)
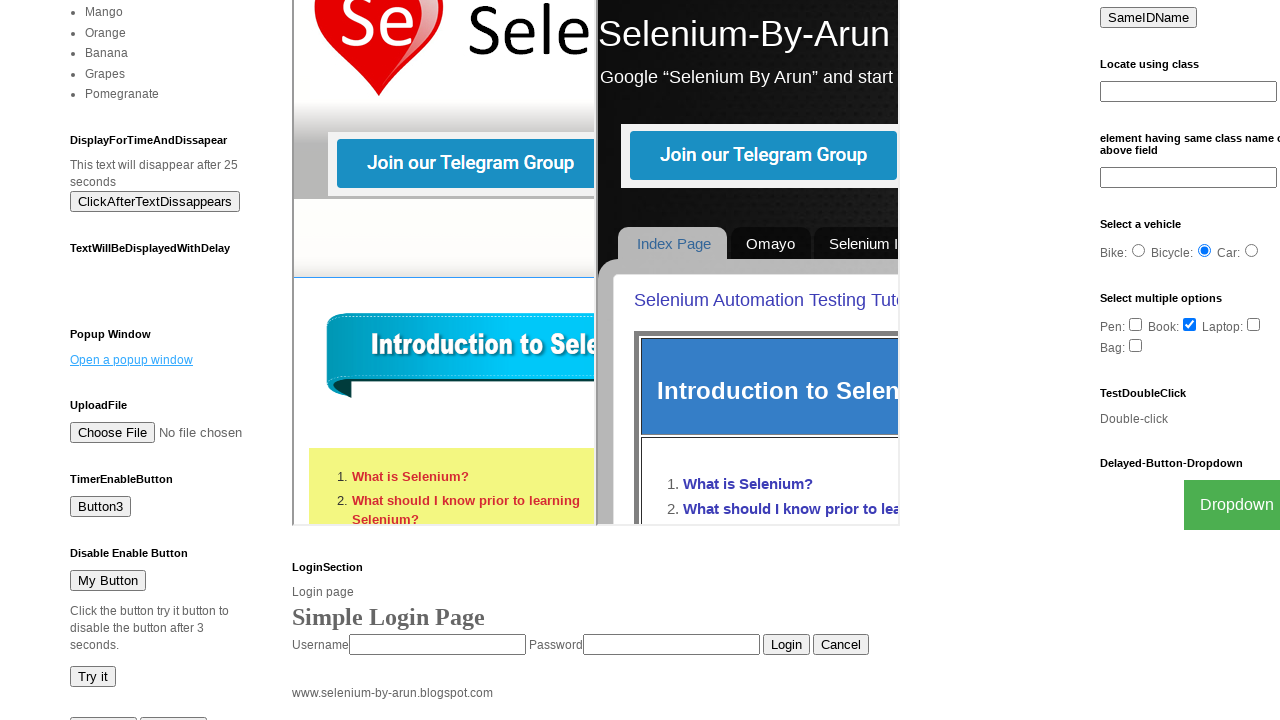

New window opened and loaded
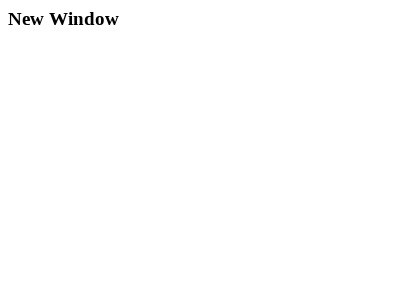

Switched back to original page
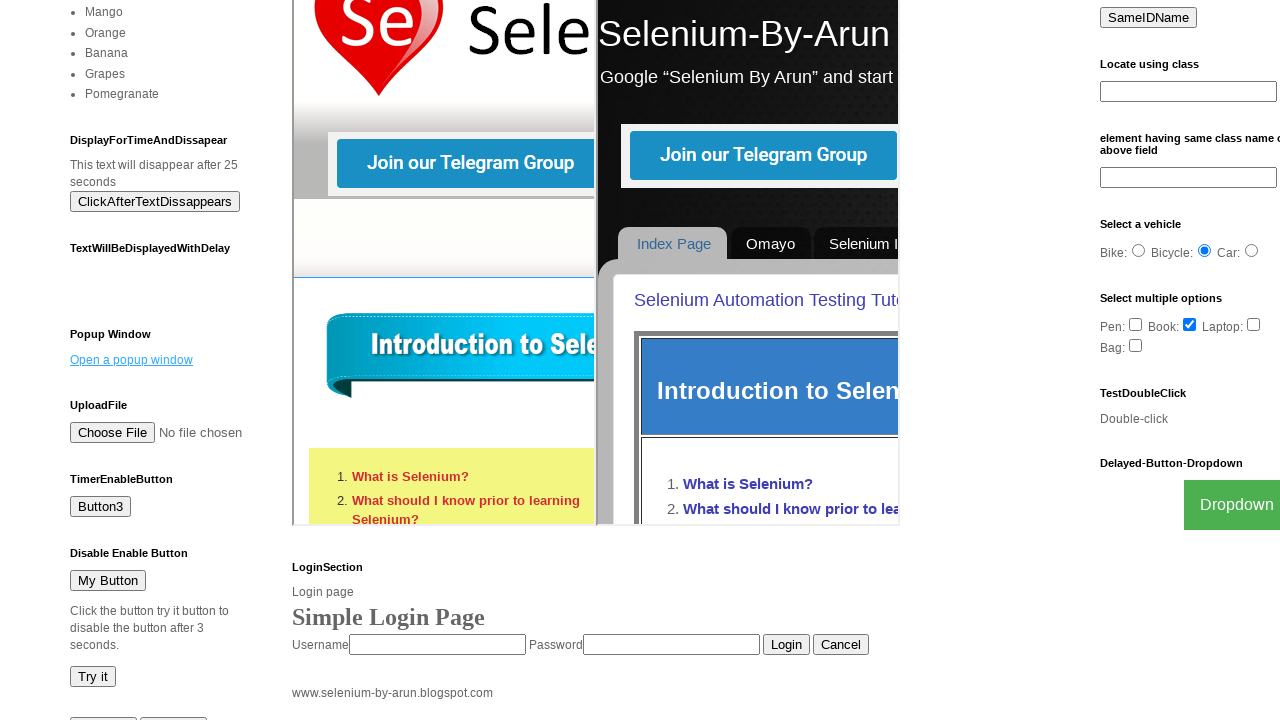

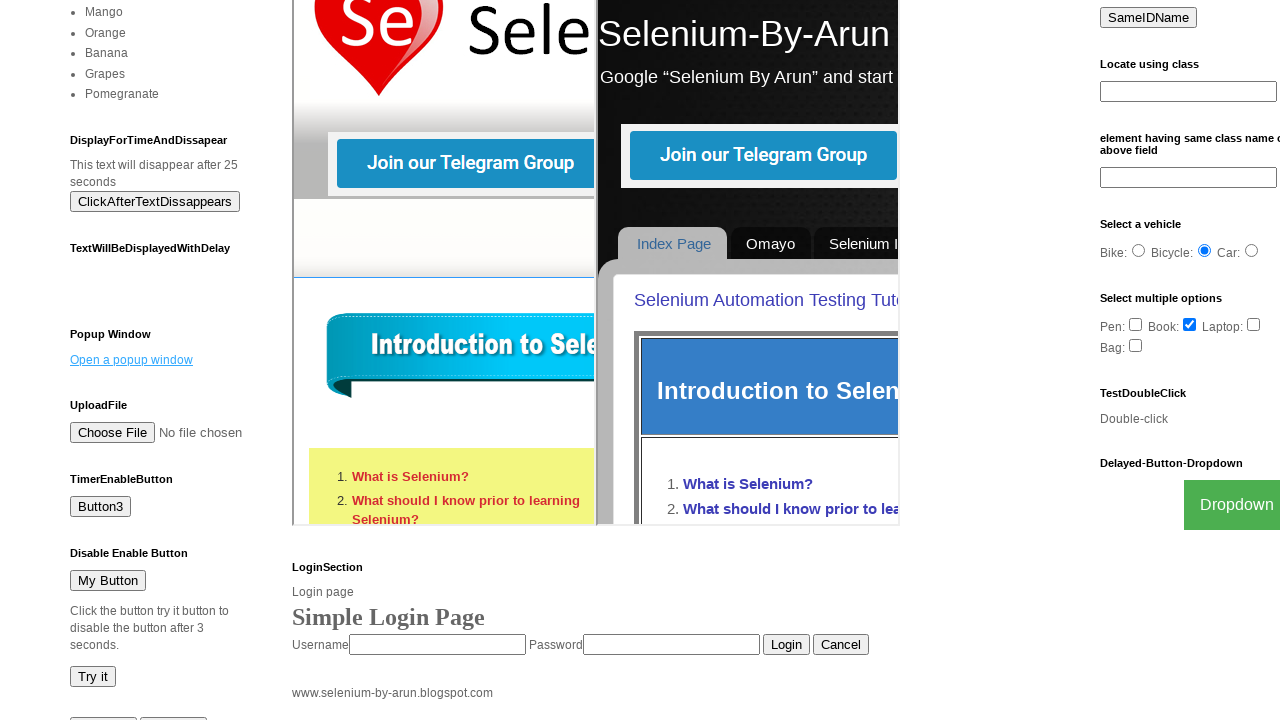